Tests dropdown selection functionality by selecting options using different methods (by index, visible text, and value)

Starting URL: https://rahulshettyacademy.com/dropdownsPractise/

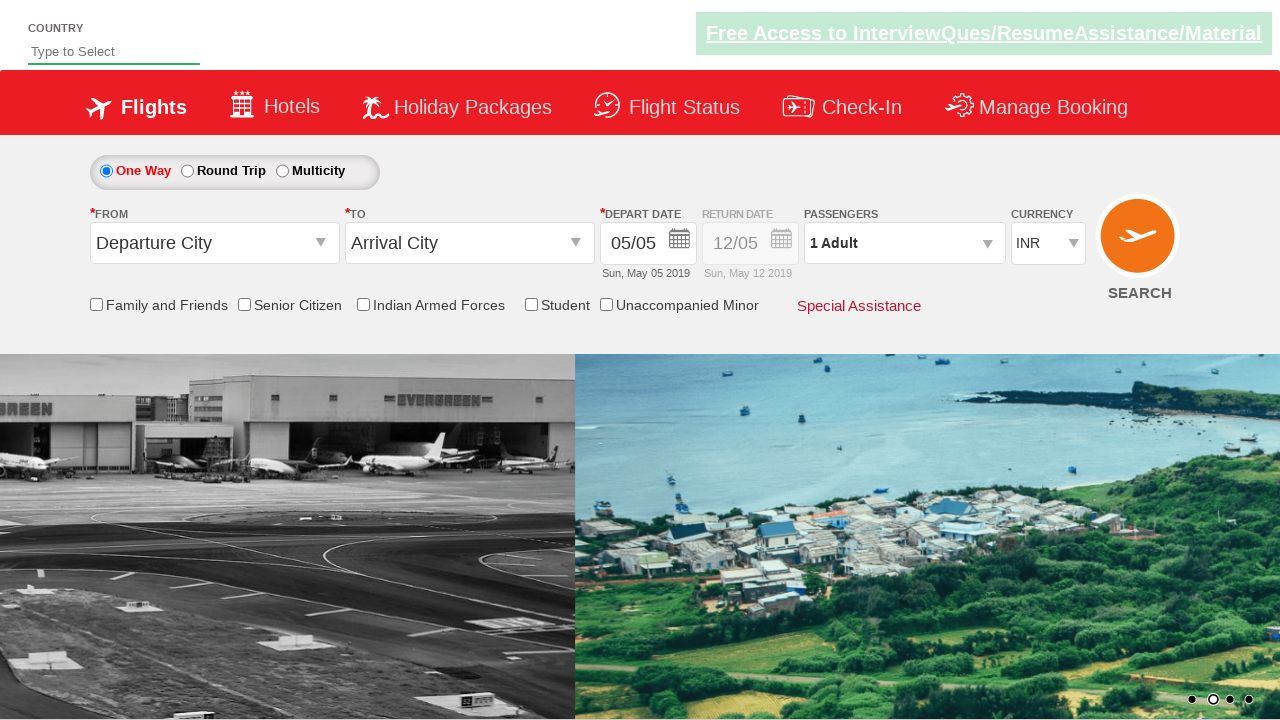

Navigated to dropdown practice page
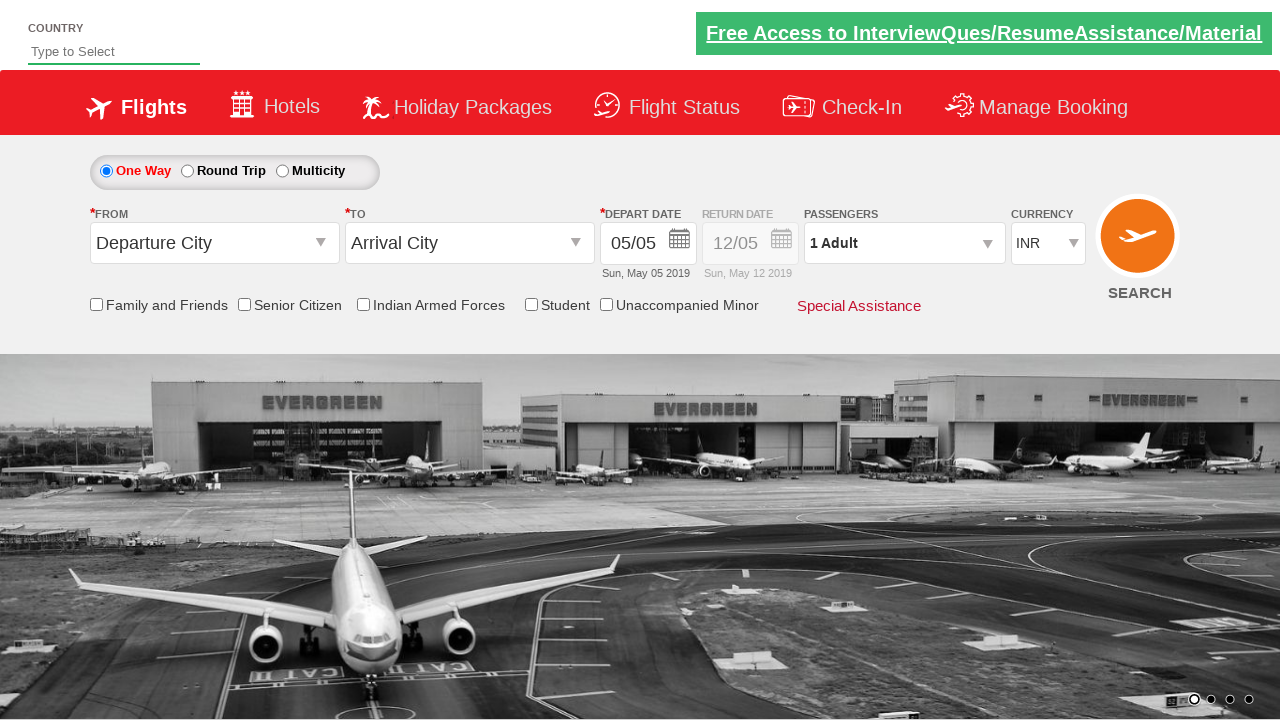

Selected dropdown option by index 3 (4th option) on #ctl00_mainContent_DropDownListCurrency
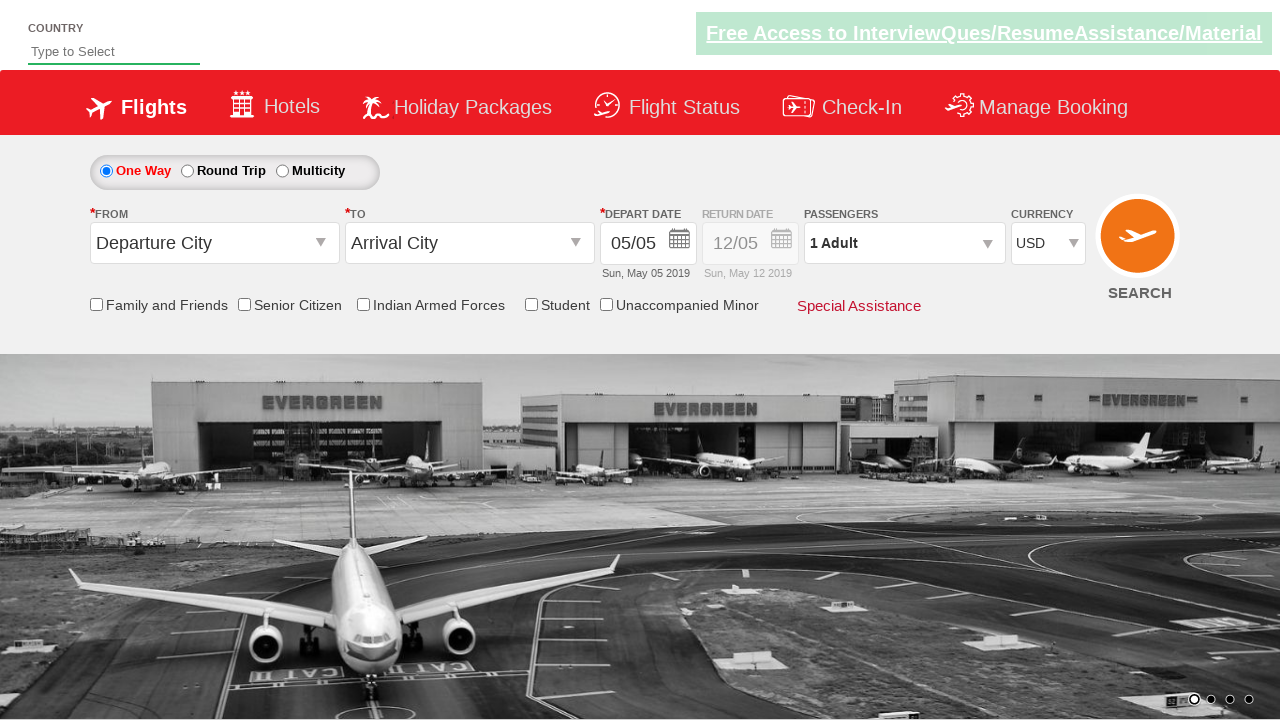

Selected dropdown option by visible text 'AED' on #ctl00_mainContent_DropDownListCurrency
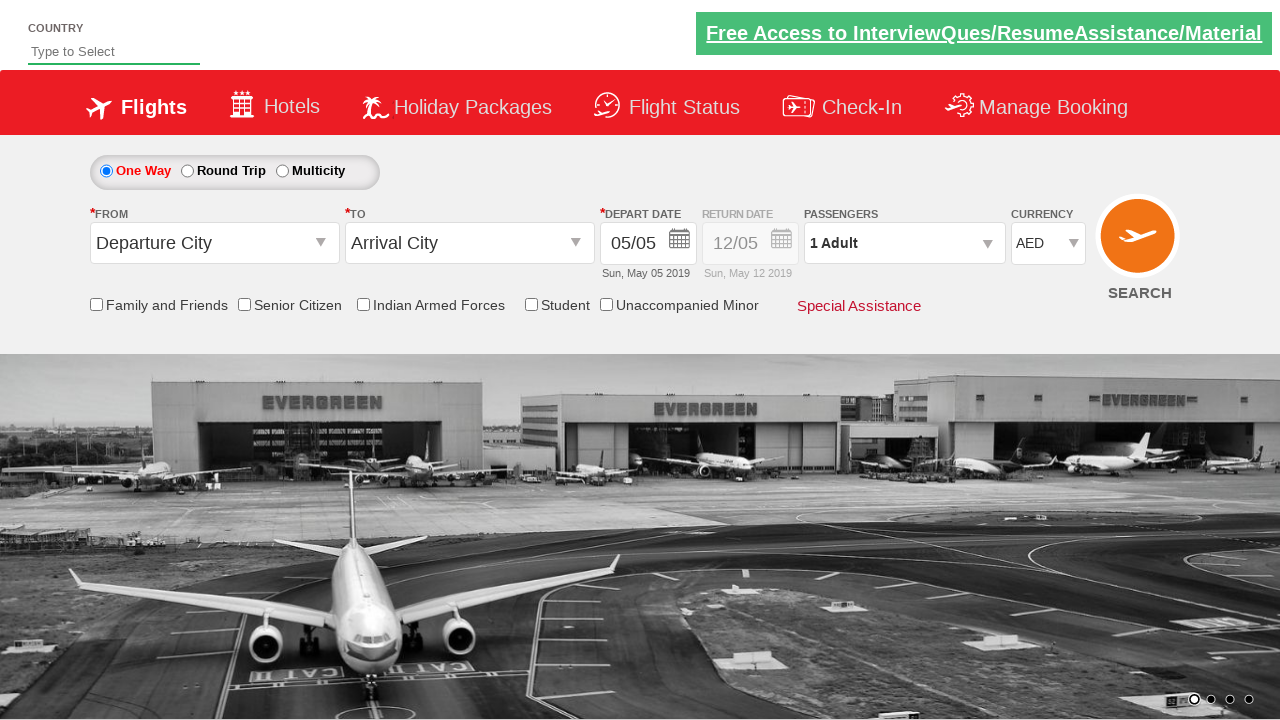

Selected dropdown option by value 'INR' on #ctl00_mainContent_DropDownListCurrency
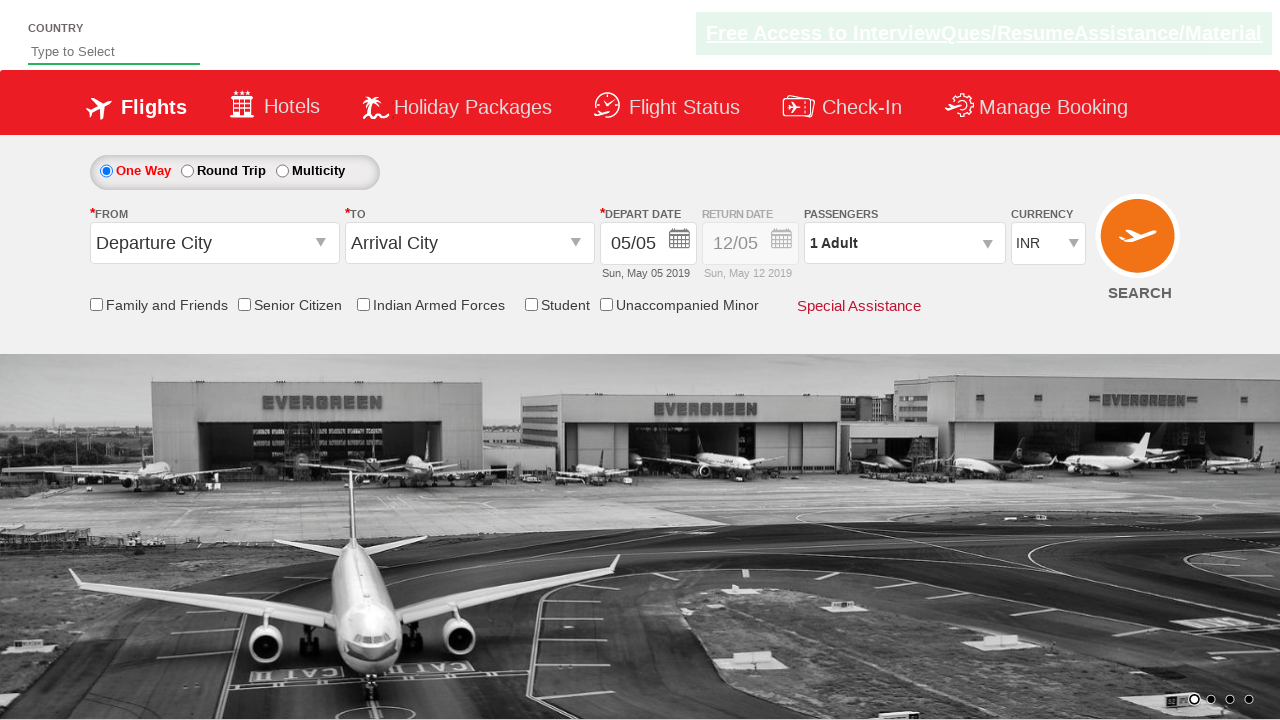

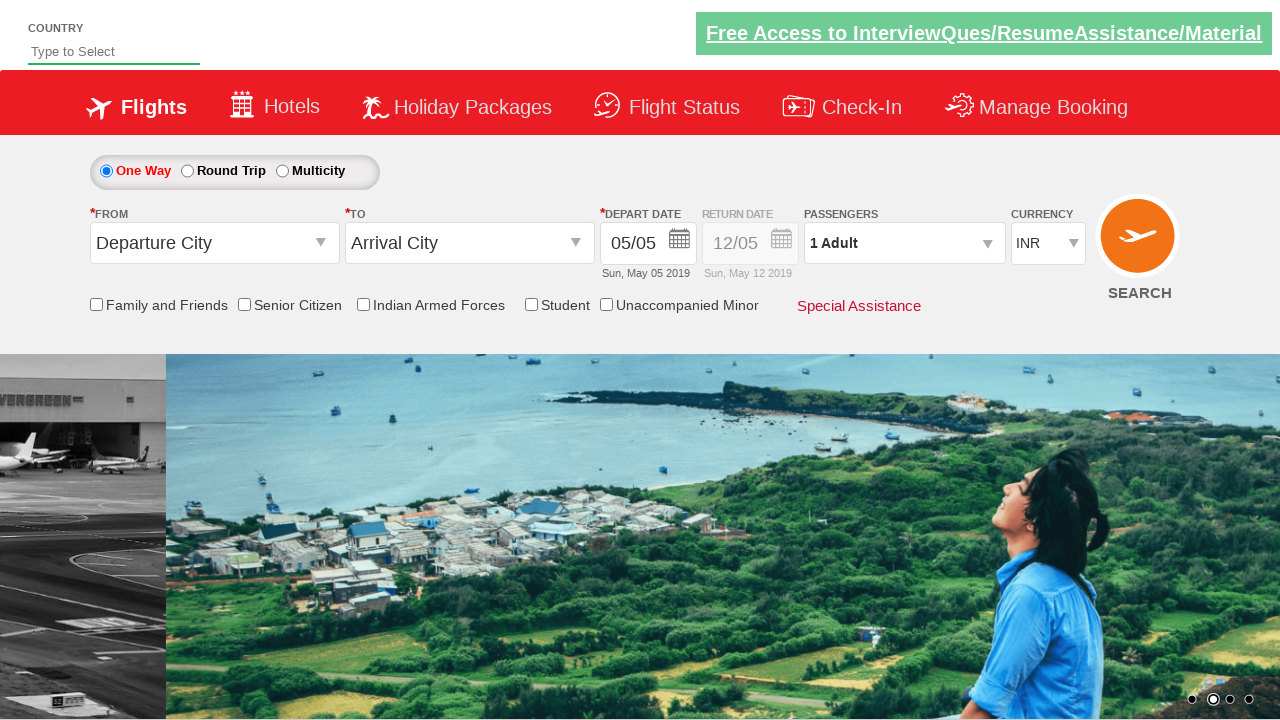